Tests the resizable element without constraints by dragging the resize handle to change dimensions freely

Starting URL: https://demoqa.com/resizable

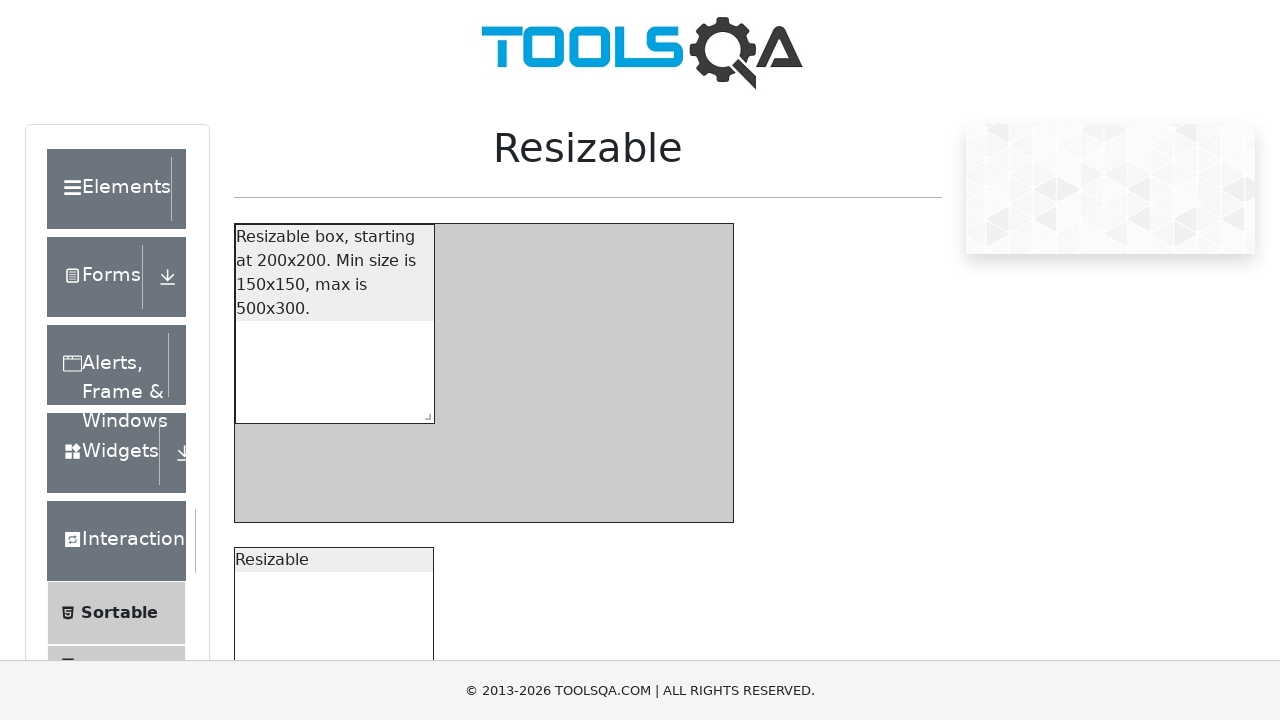

Scrolled resizable element into view
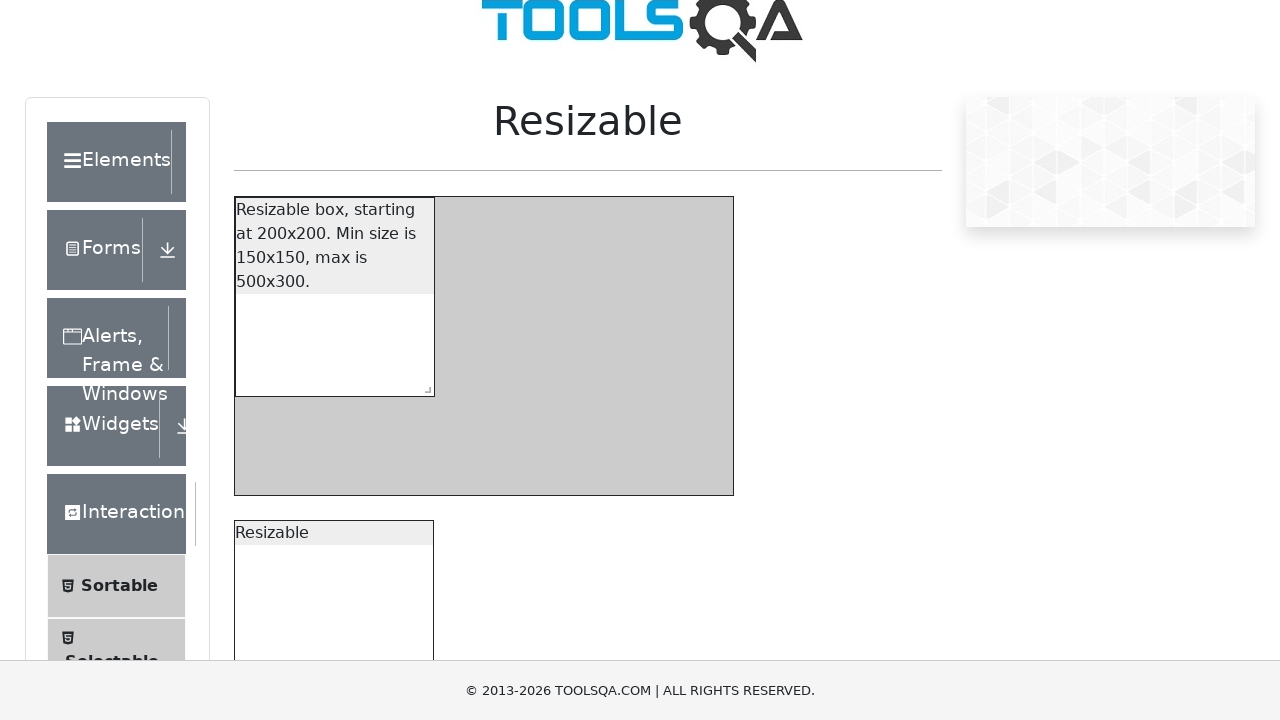

Resizable element is now visible
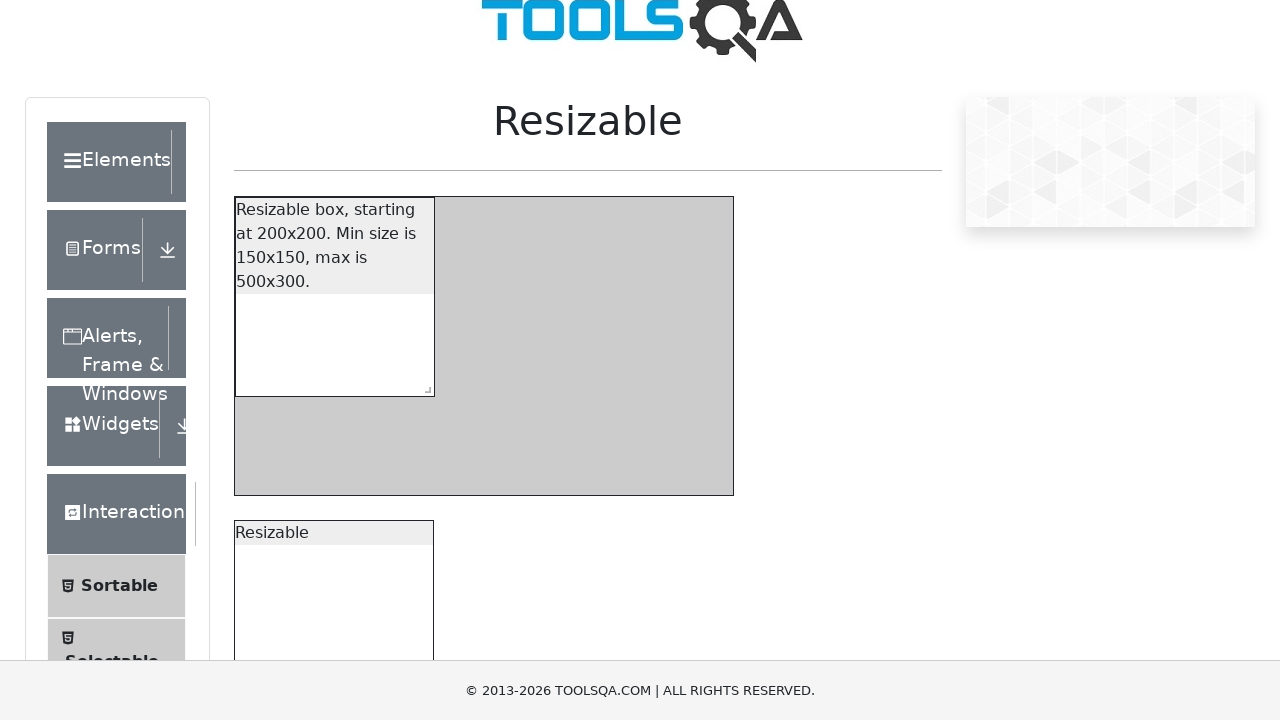

Located the resize handle element
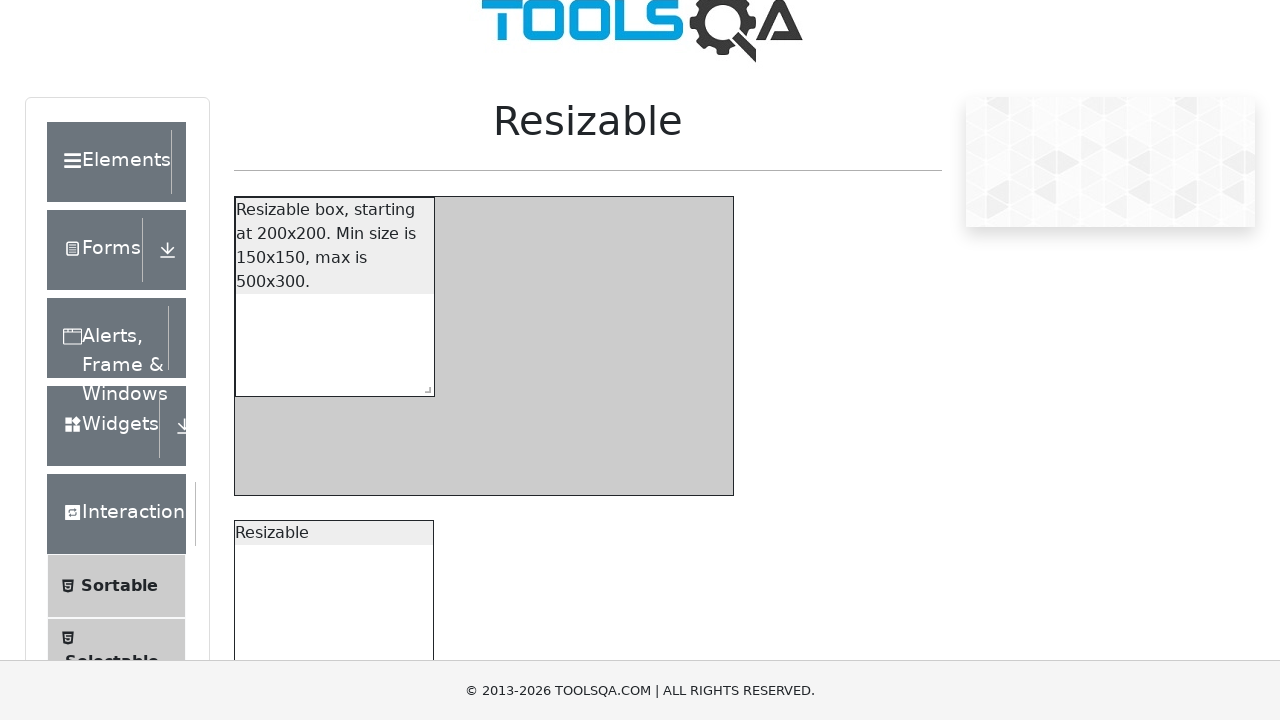

Retrieved bounding box of resize handle
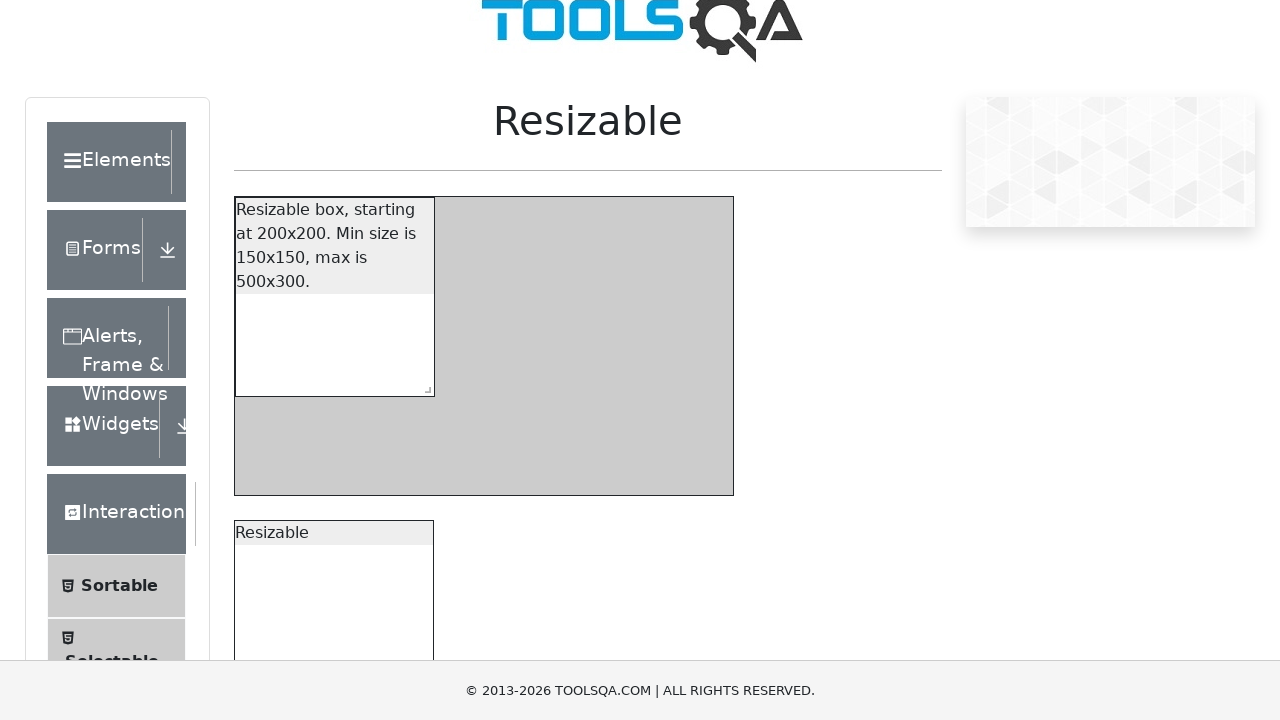

Moved mouse to center of resize handle at (423, 709)
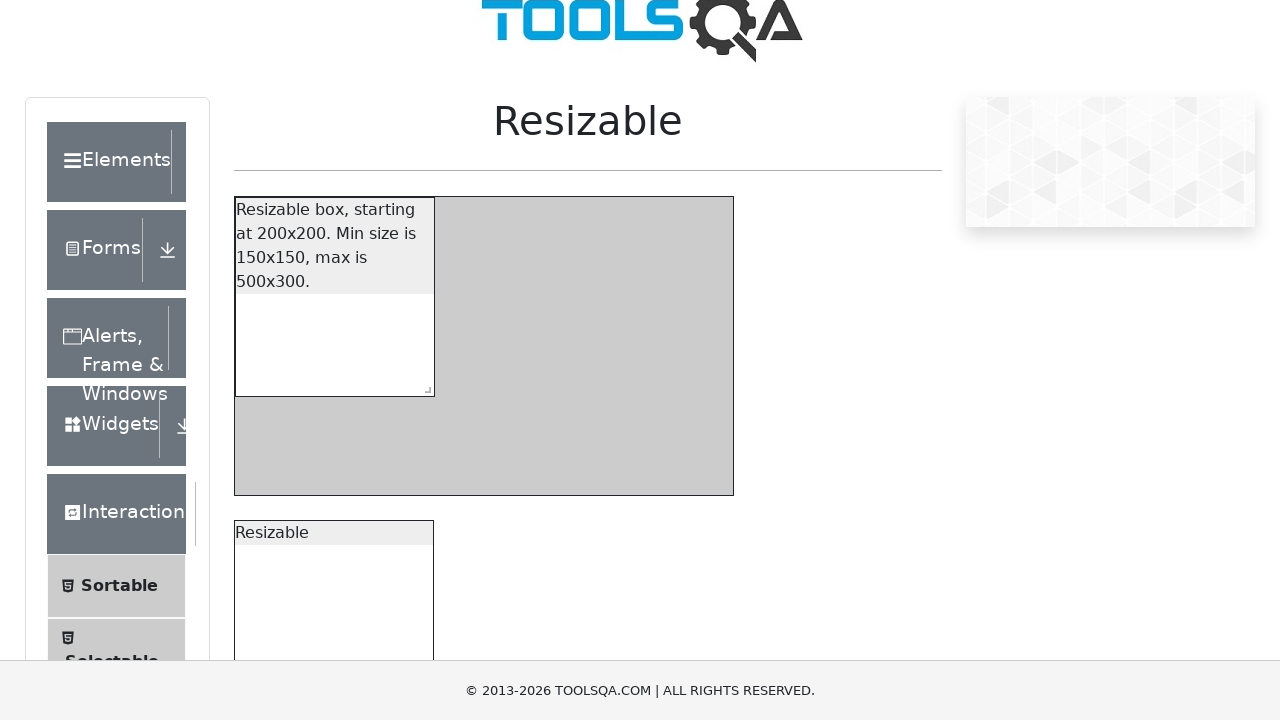

Pressed mouse button down on resize handle at (423, 709)
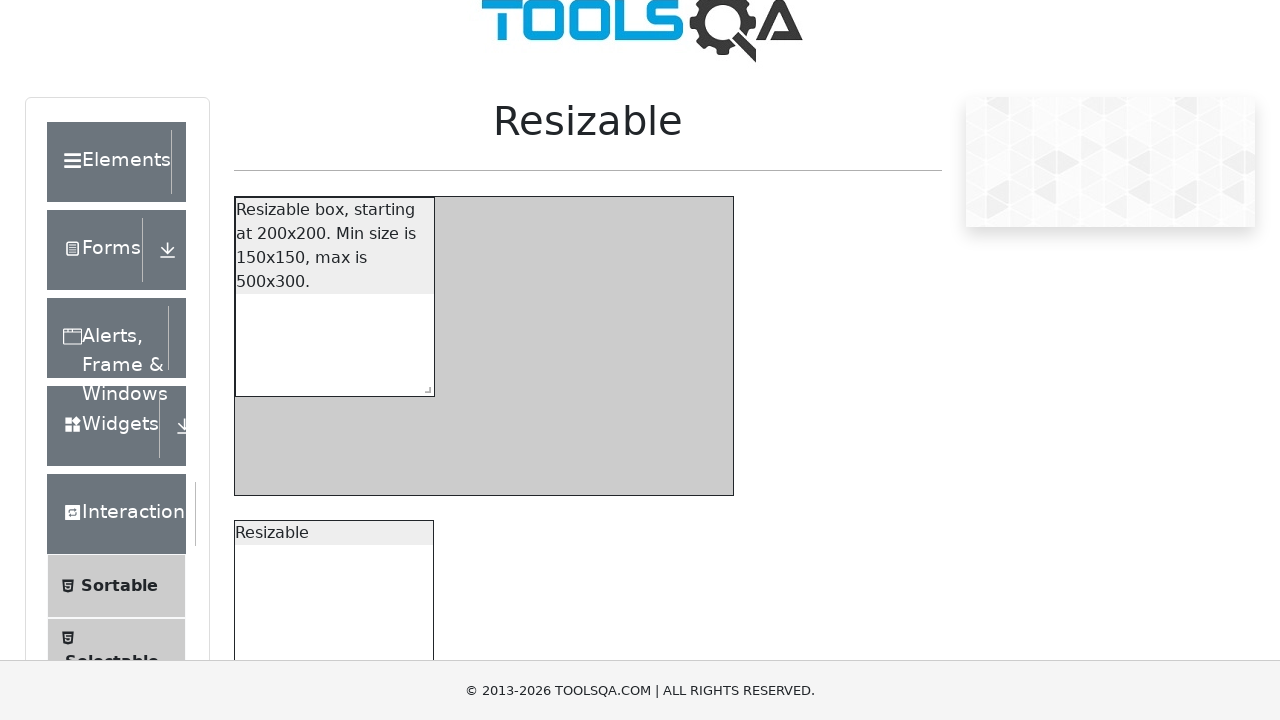

Dragged resize handle 30px right and 50px down at (443, 749)
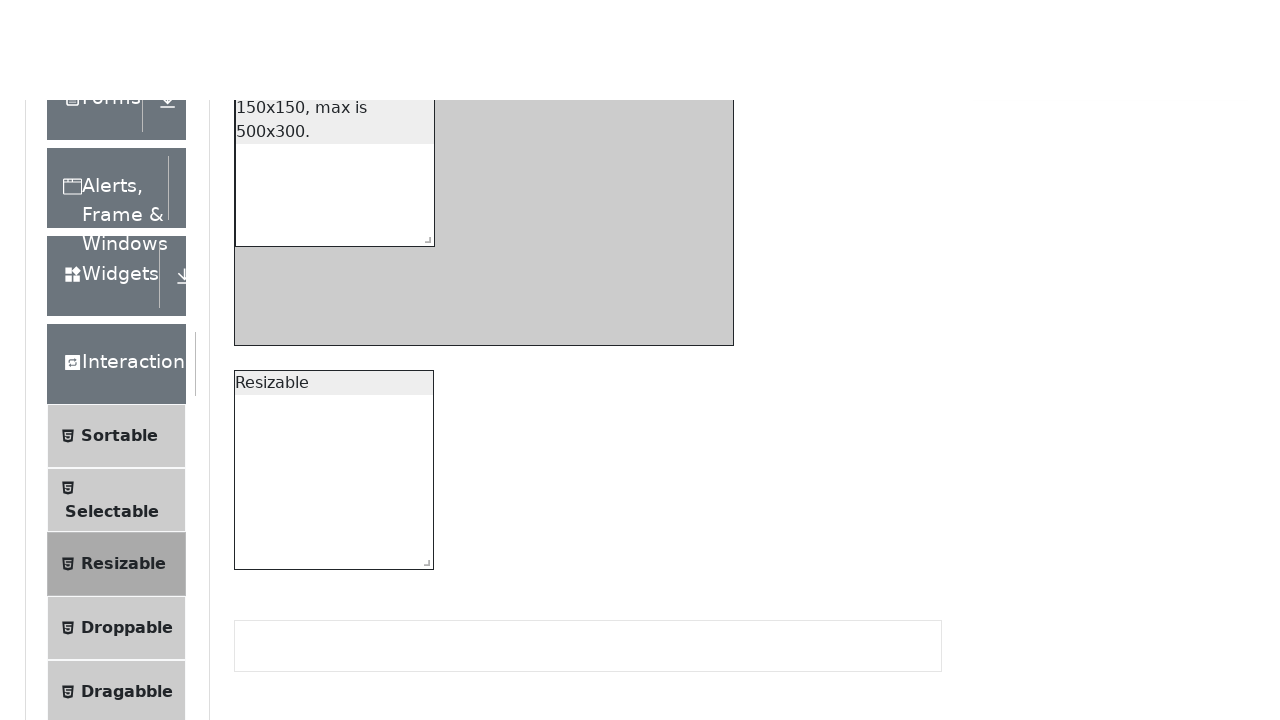

Released mouse button to complete resize at (443, 749)
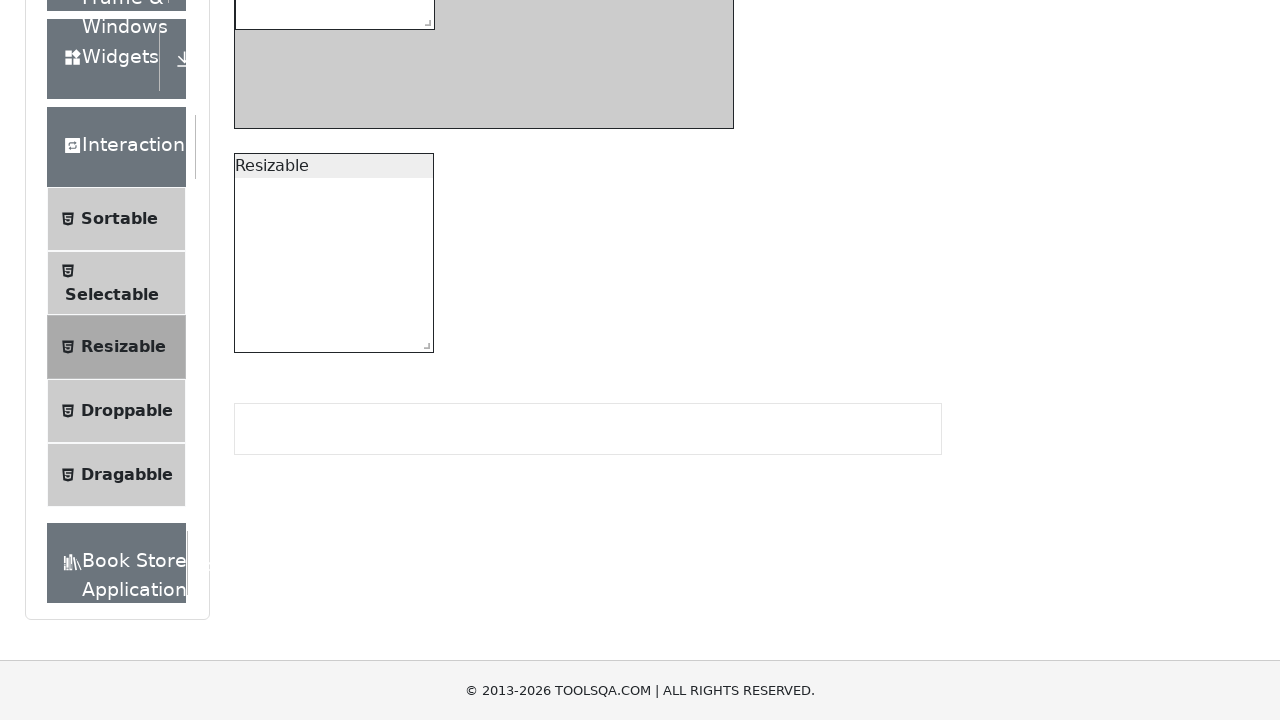

Waited 500ms for resize operation to complete
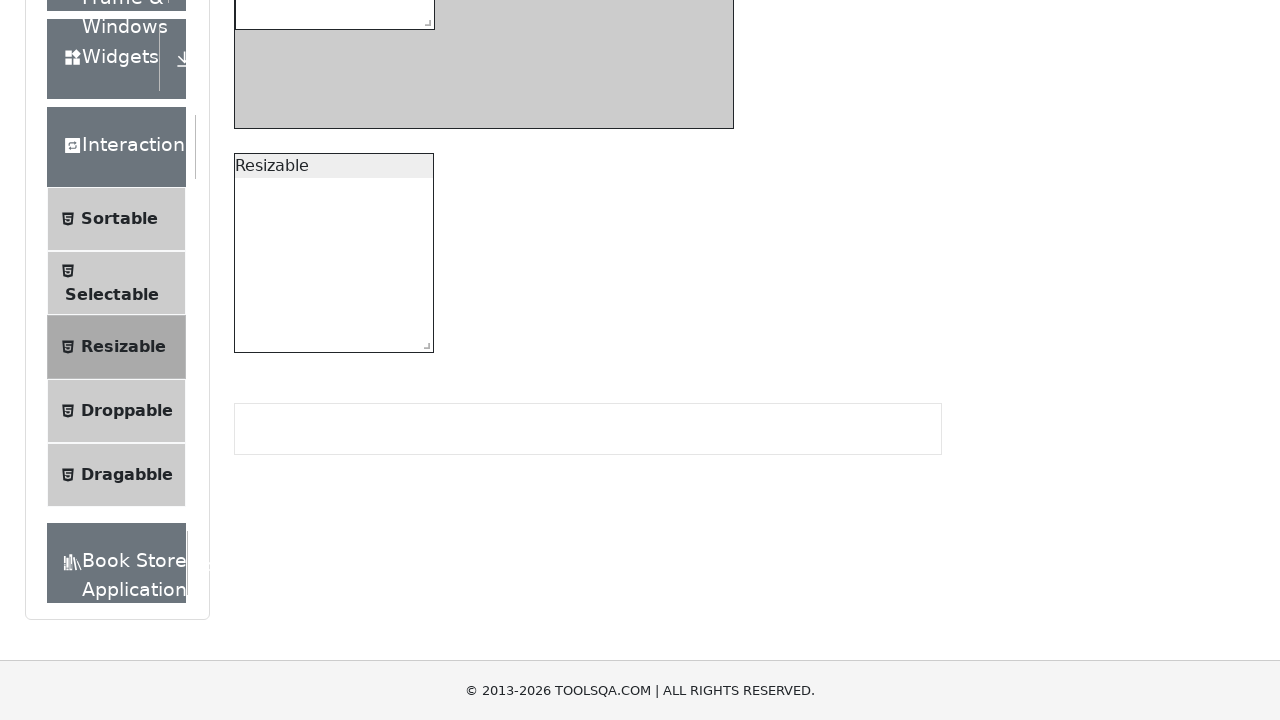

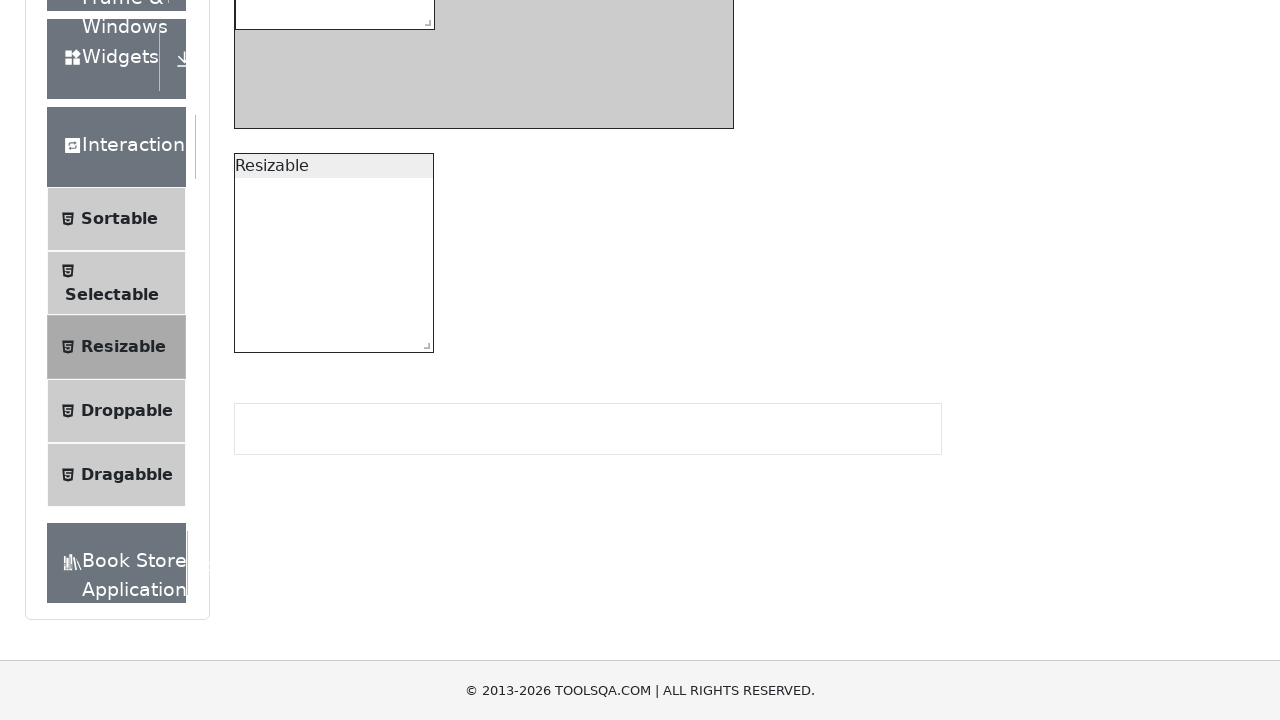